Tests signup form validation by attempting to register with an existing email and verifying the error message is displayed

Starting URL: https://vue-demo.daniel-avellaneda.com

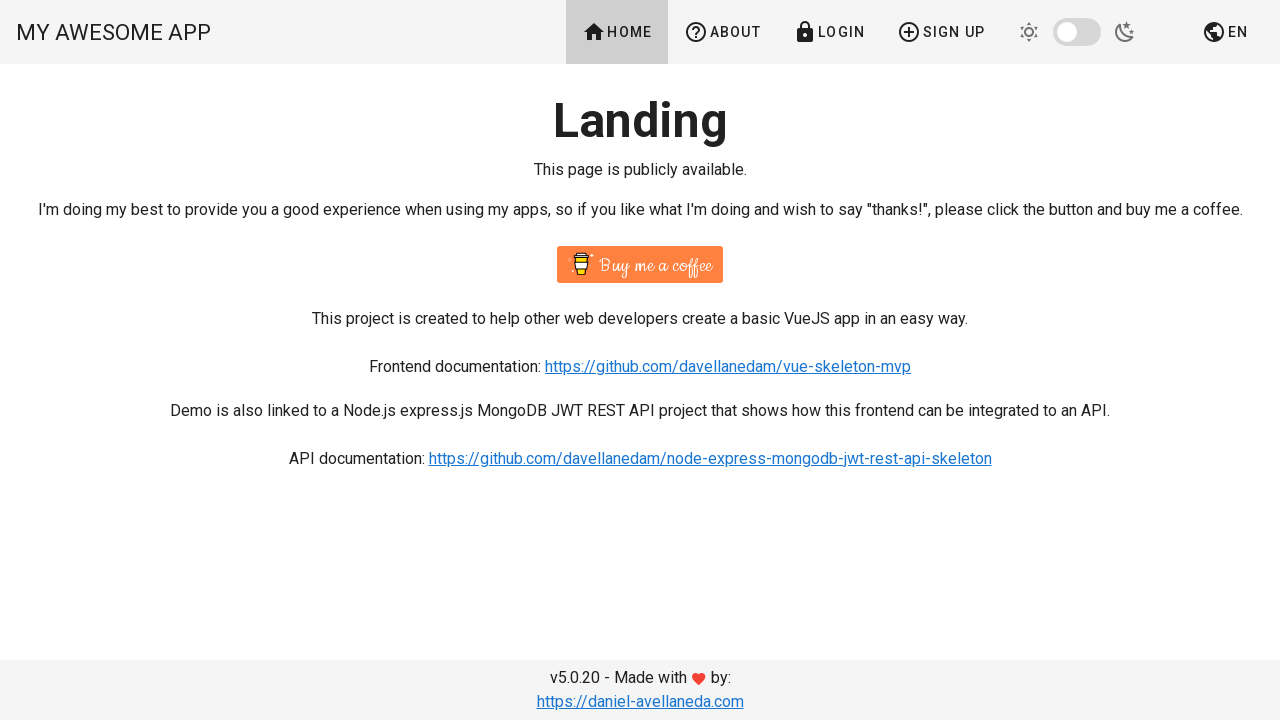

Clicked Sign Up button in navigation at (941, 32) on text=Sign Up
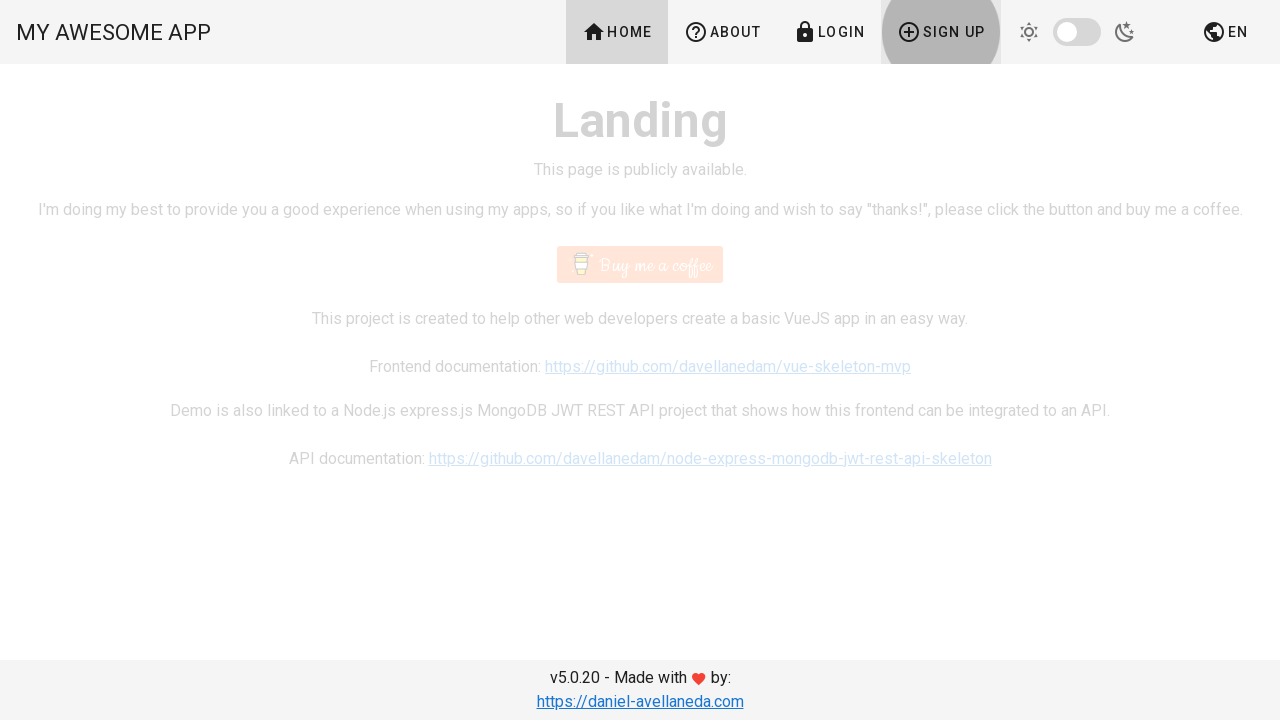

Verified URL contains /signup
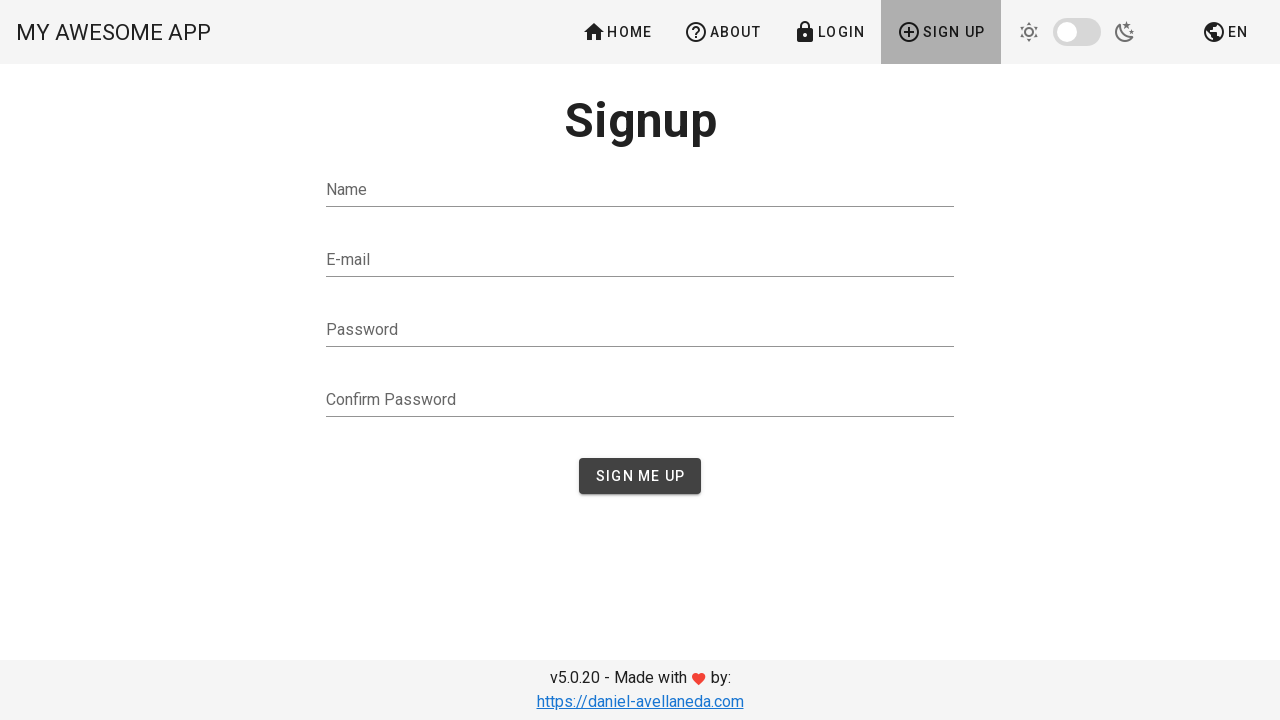

Filled name field with 'Another User' on input[id='name']
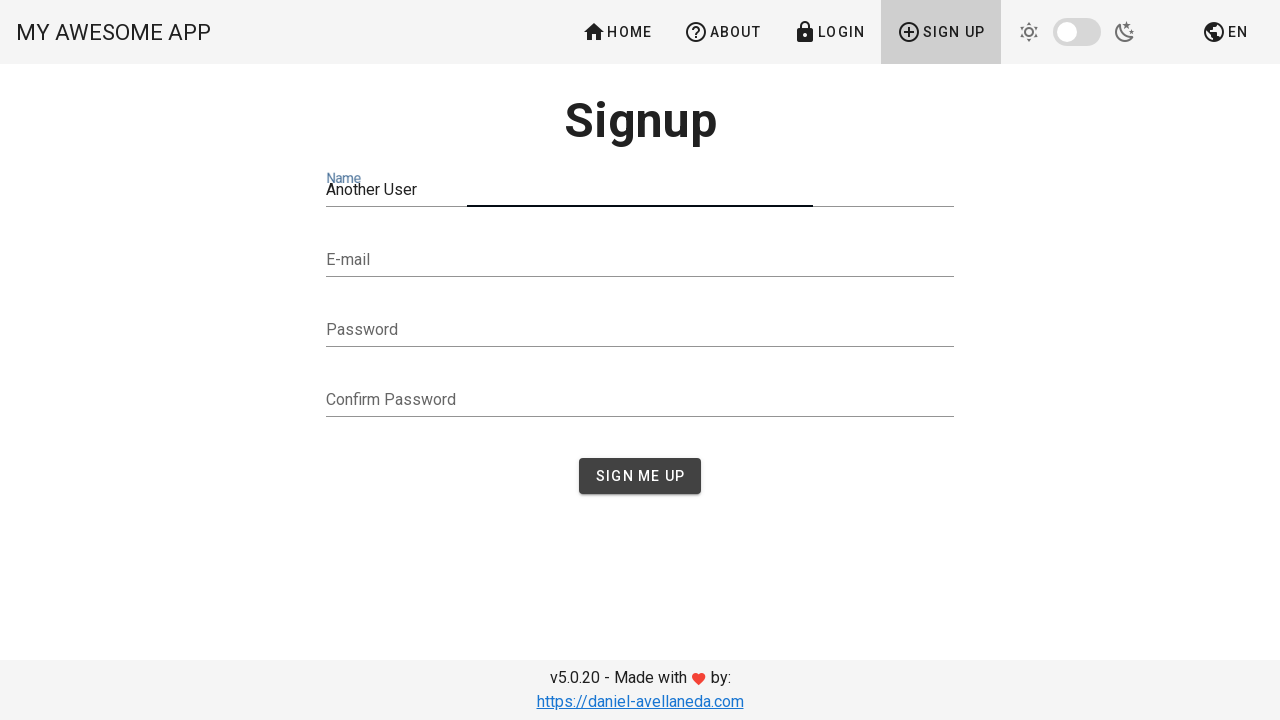

Filled email field with 'admin@admin.com' on input[id='email']
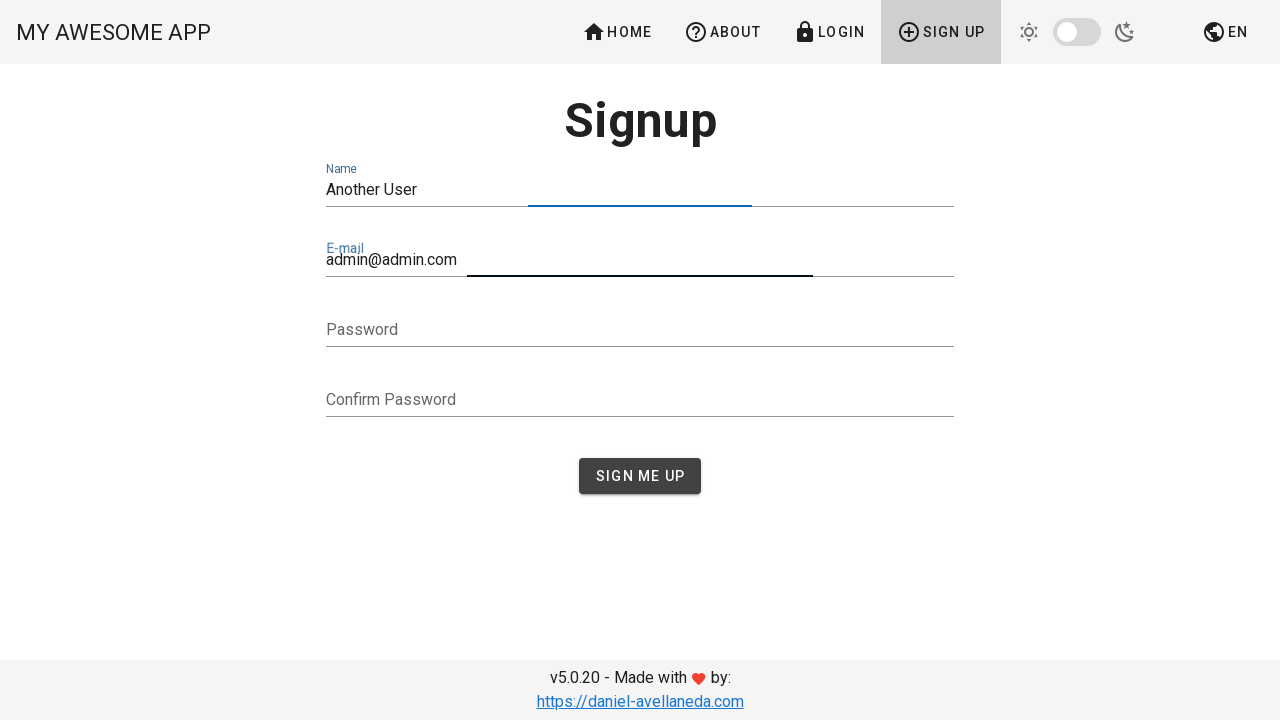

Filled password field with '12345' on input[id='password']
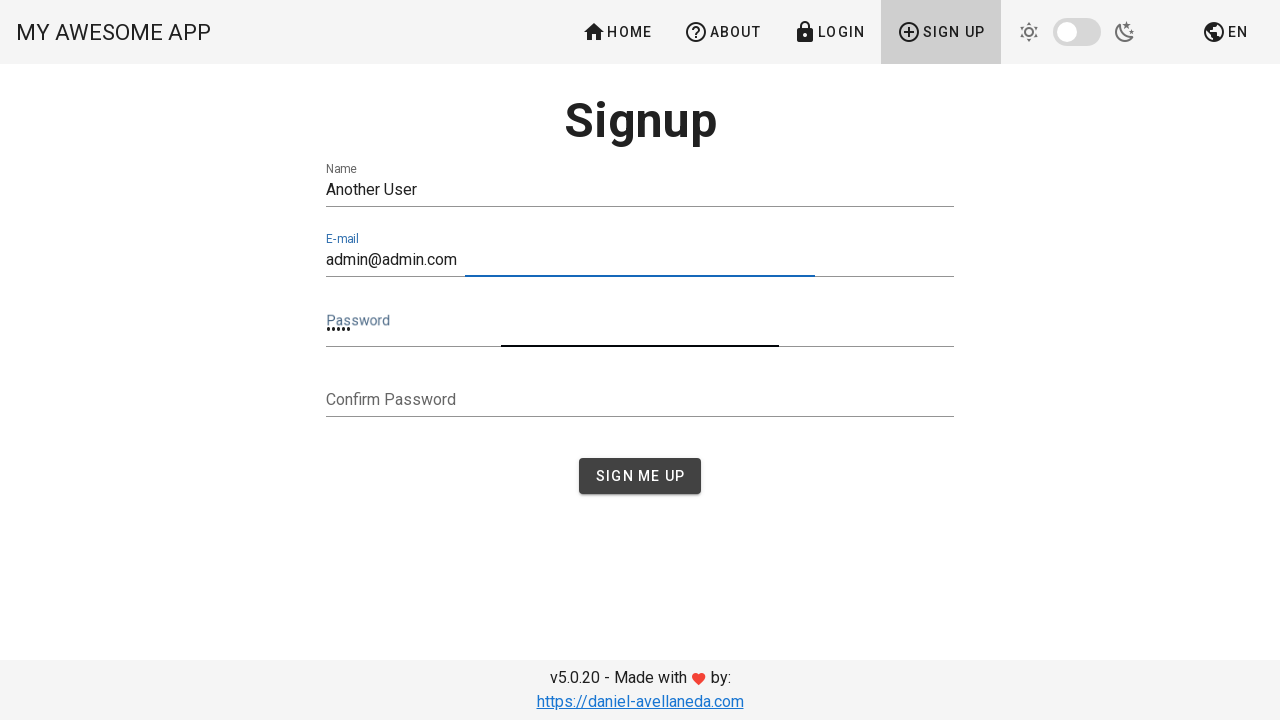

Filled confirm password field with '12345' on input[id='confirmPassword']
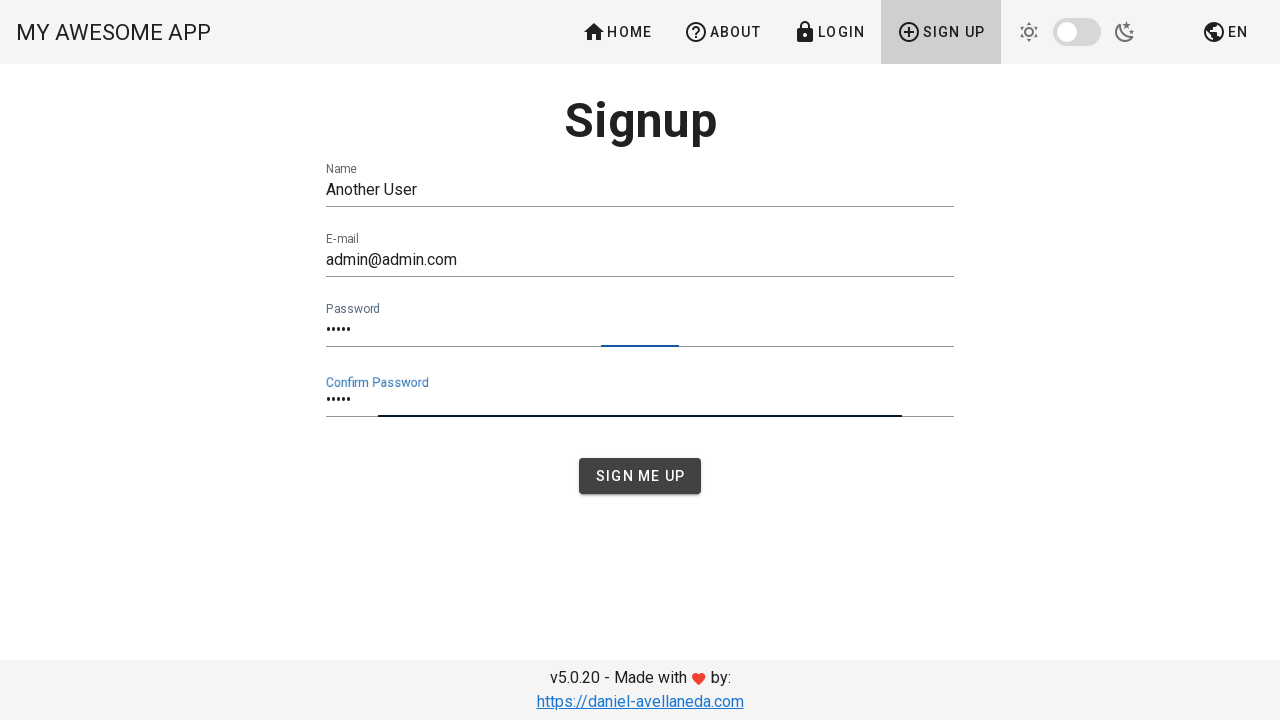

Clicked submit button to register at (640, 476) on button[type='submit']
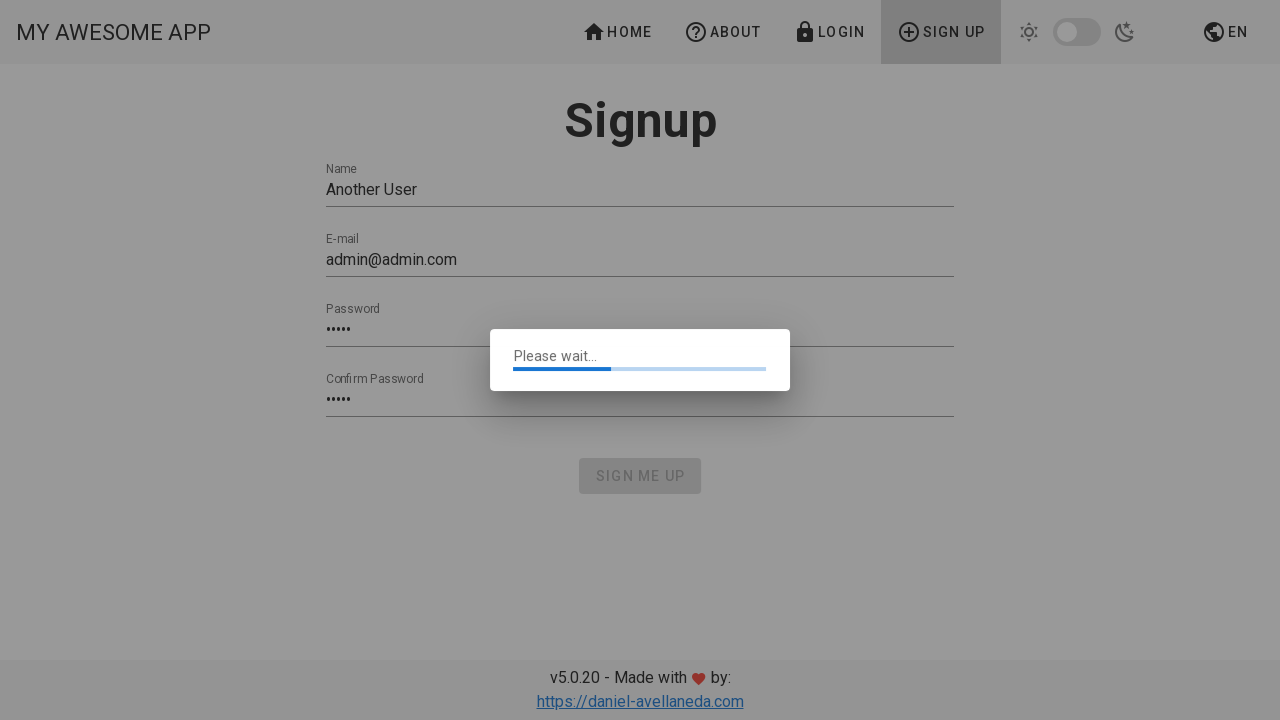

Error notification appeared
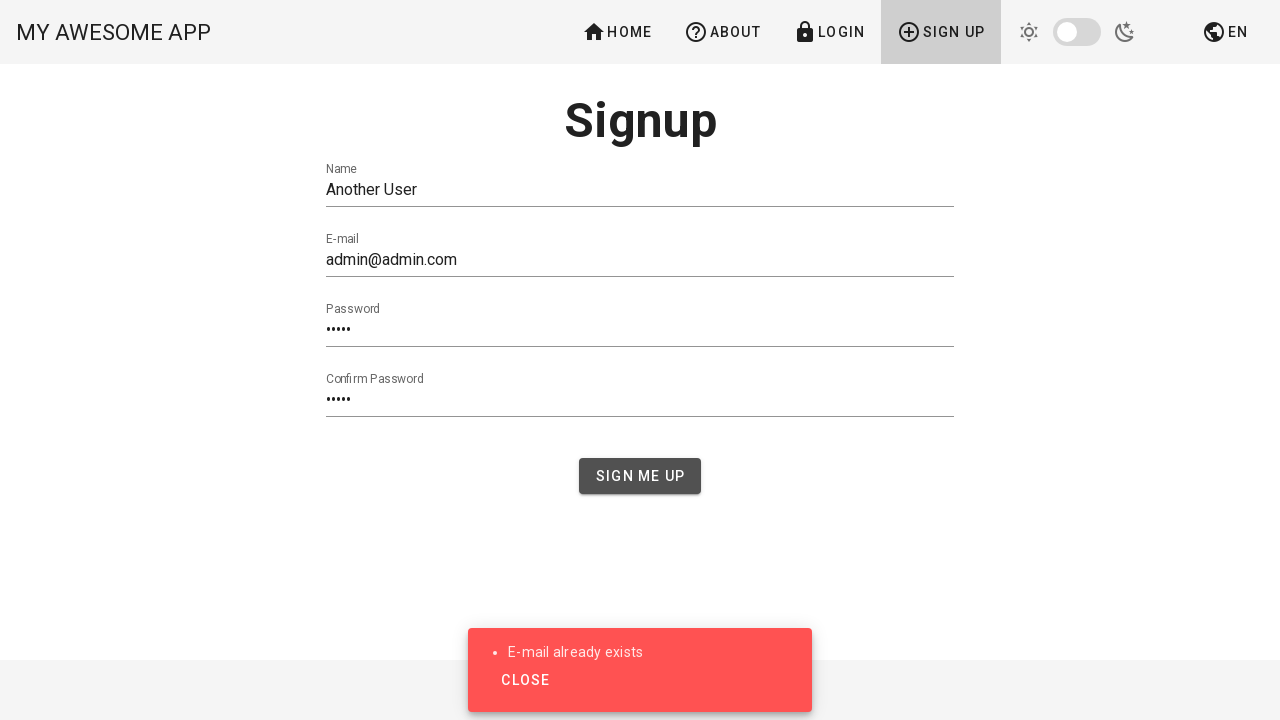

Verified error message contains 'E-mail already exists'
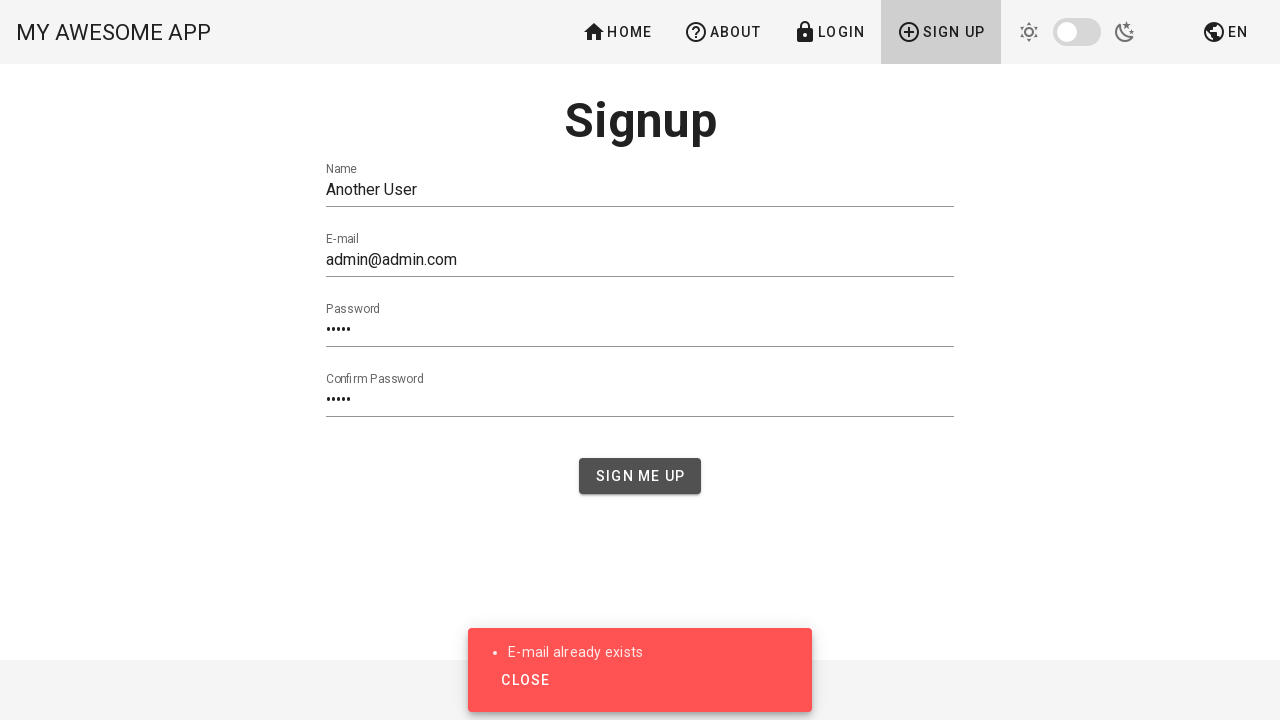

Verified still on signup page after error
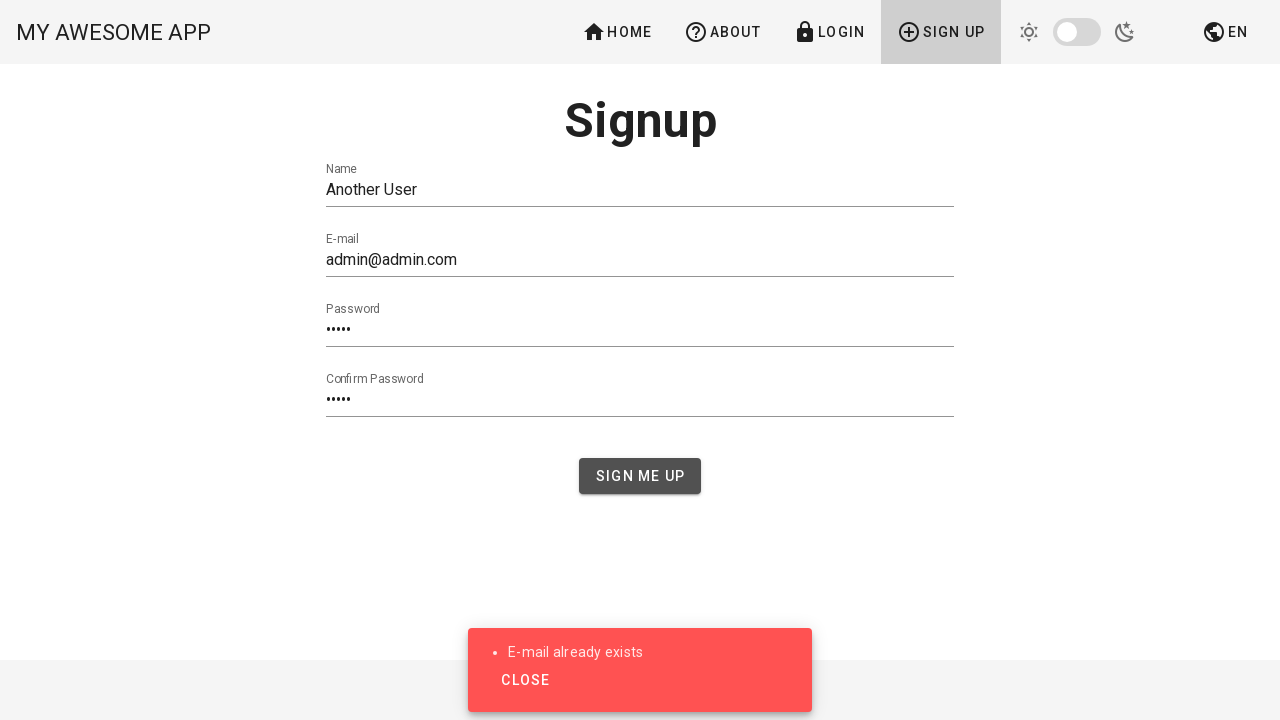

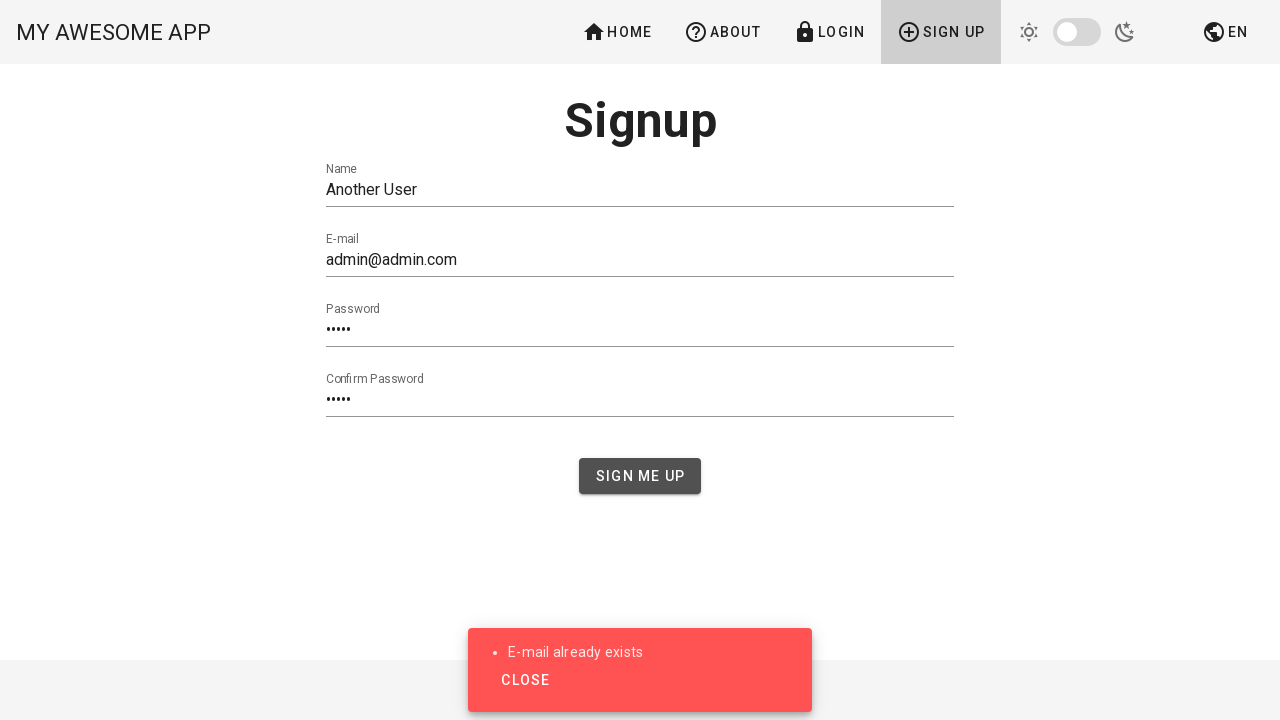